Tests different types of JavaScript alerts including simple alerts, confirmation dialogs, and prompt dialogs by interacting with them in various ways

Starting URL: http://demo.automationtesting.in/Alerts.html

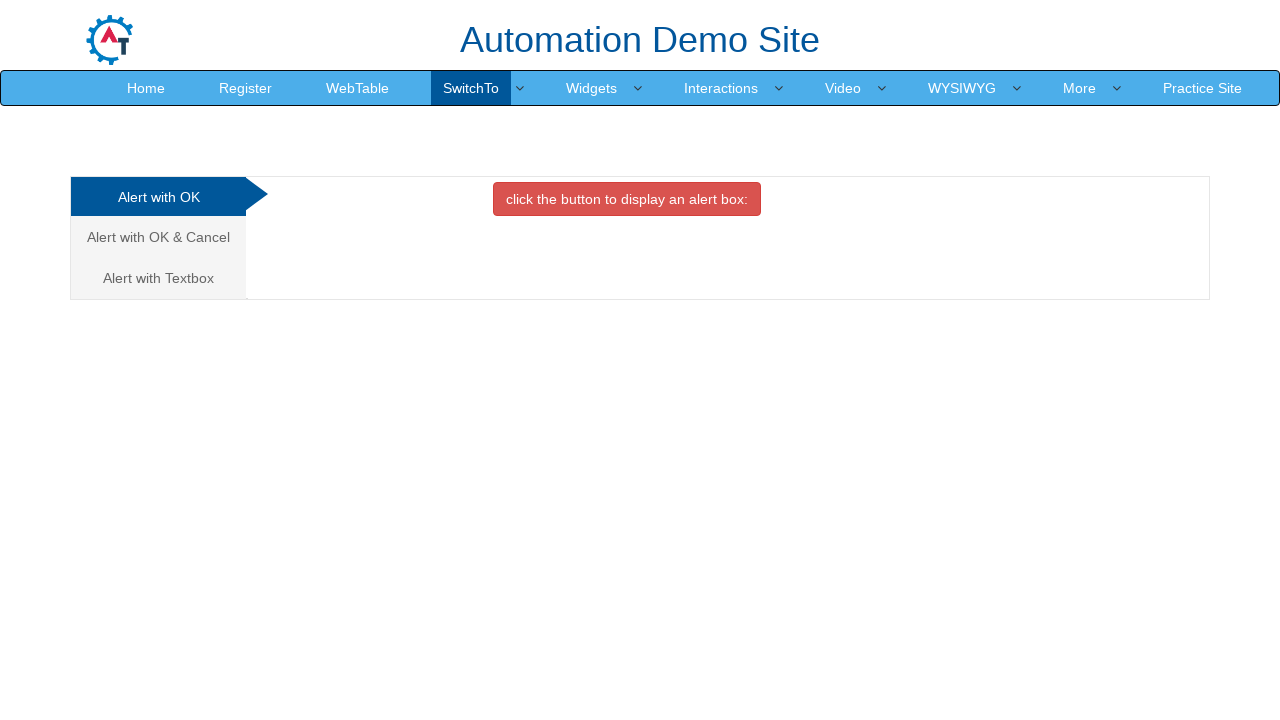

Clicked on the first alert tab at (158, 197) on (//a[@class='analystic'])[1]
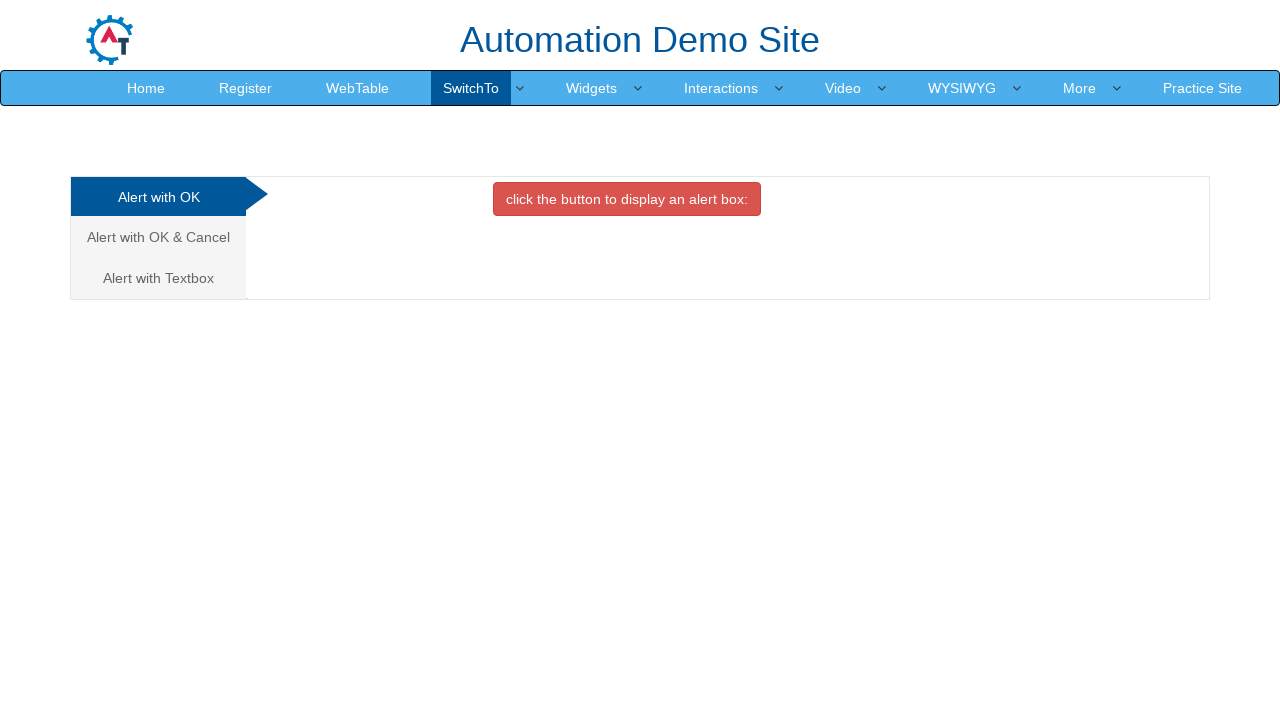

Clicked button to trigger simple alert at (627, 199) on xpath=//button[@onclick='alertbox()']
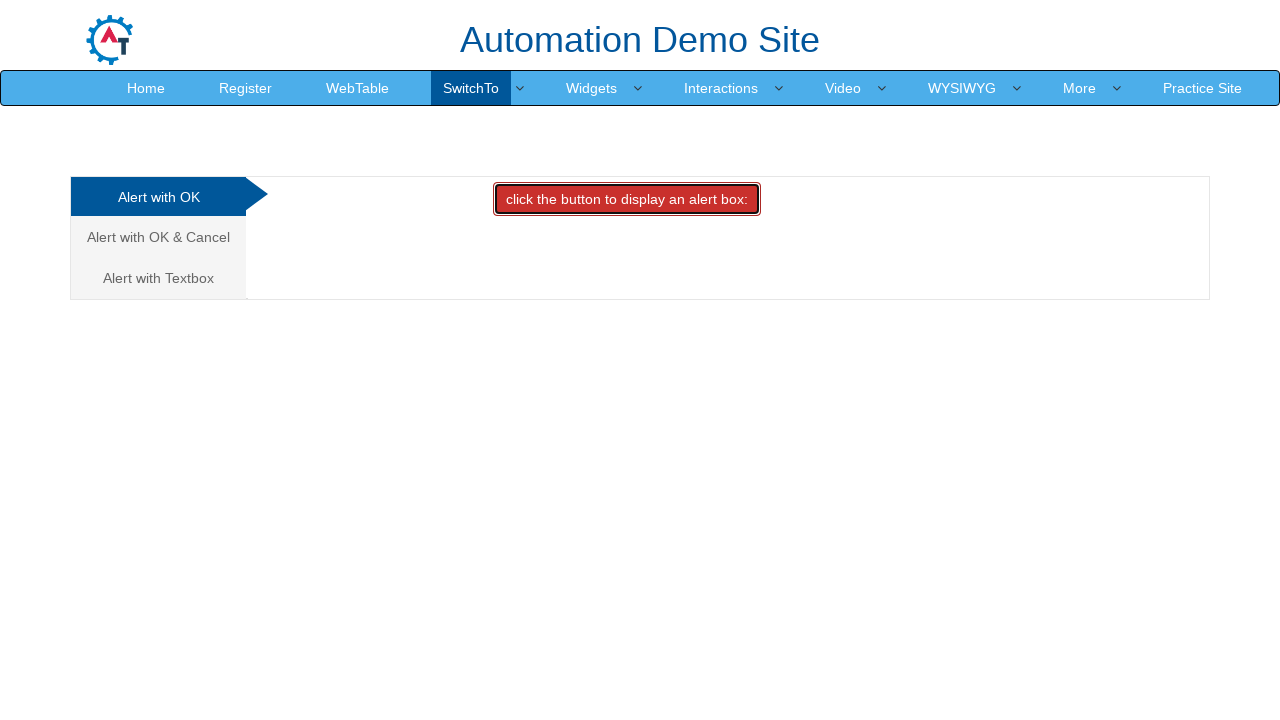

Accepted simple alert dialog
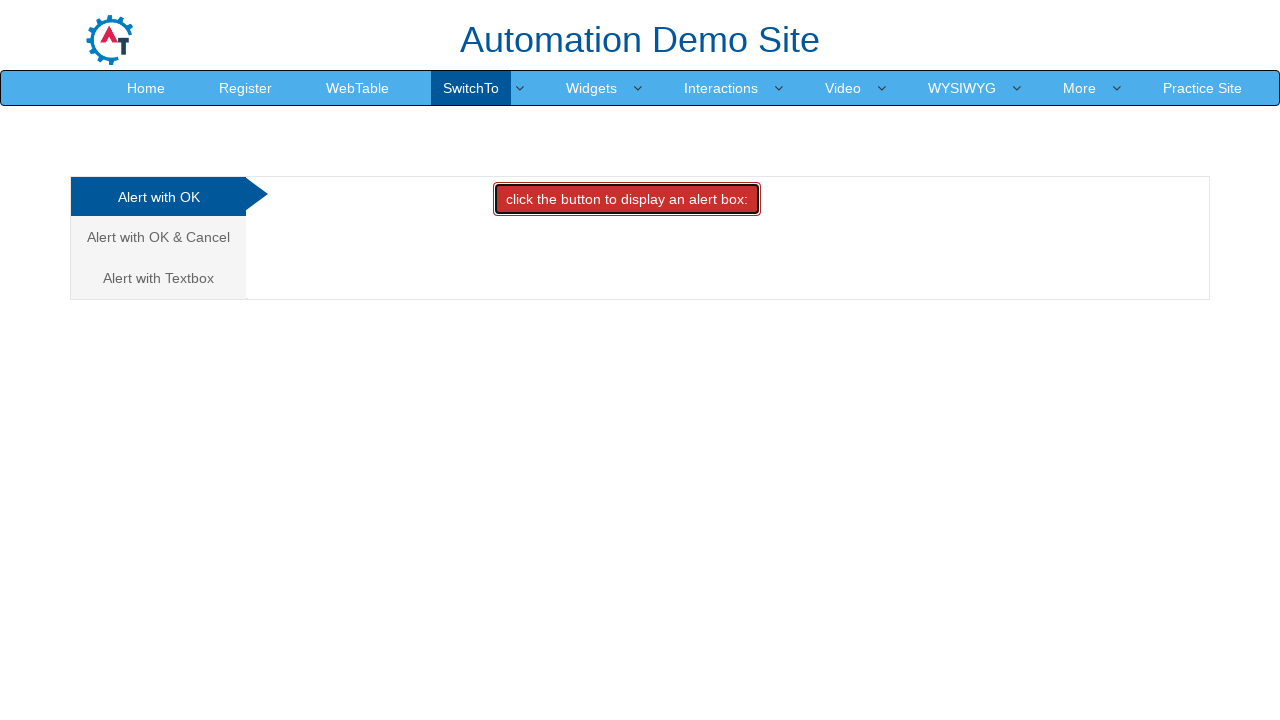

Clicked on the second alert tab for confirmation dialog at (158, 237) on (//a[@class='analystic'])[2]
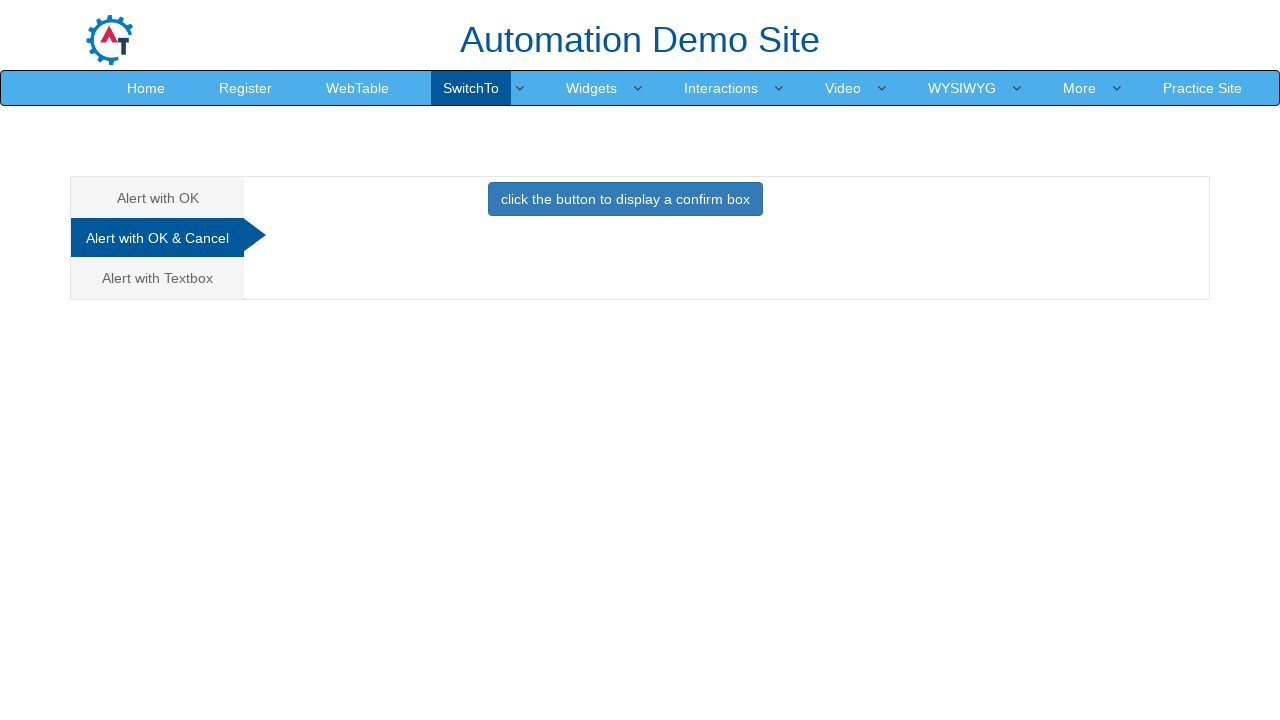

Clicked button to trigger confirm dialog at (625, 199) on xpath=//button[@onclick='confirmbox()']
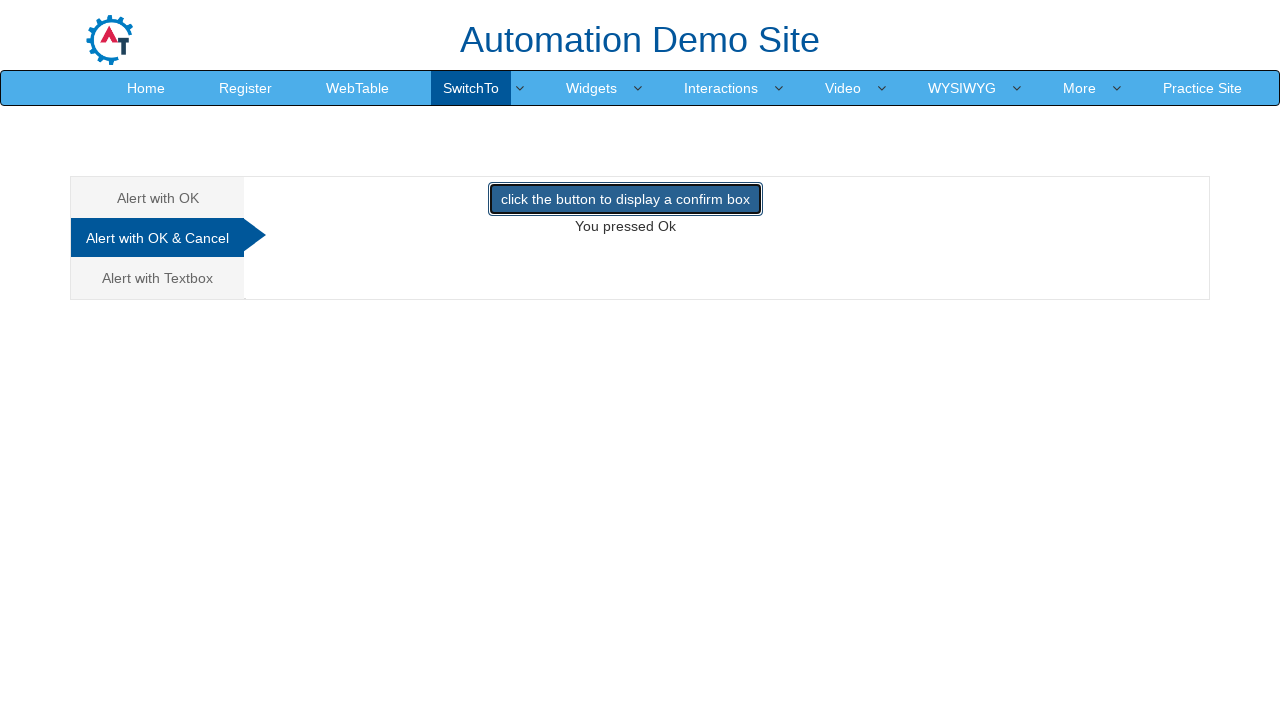

Dismissed confirmation dialog after printing message
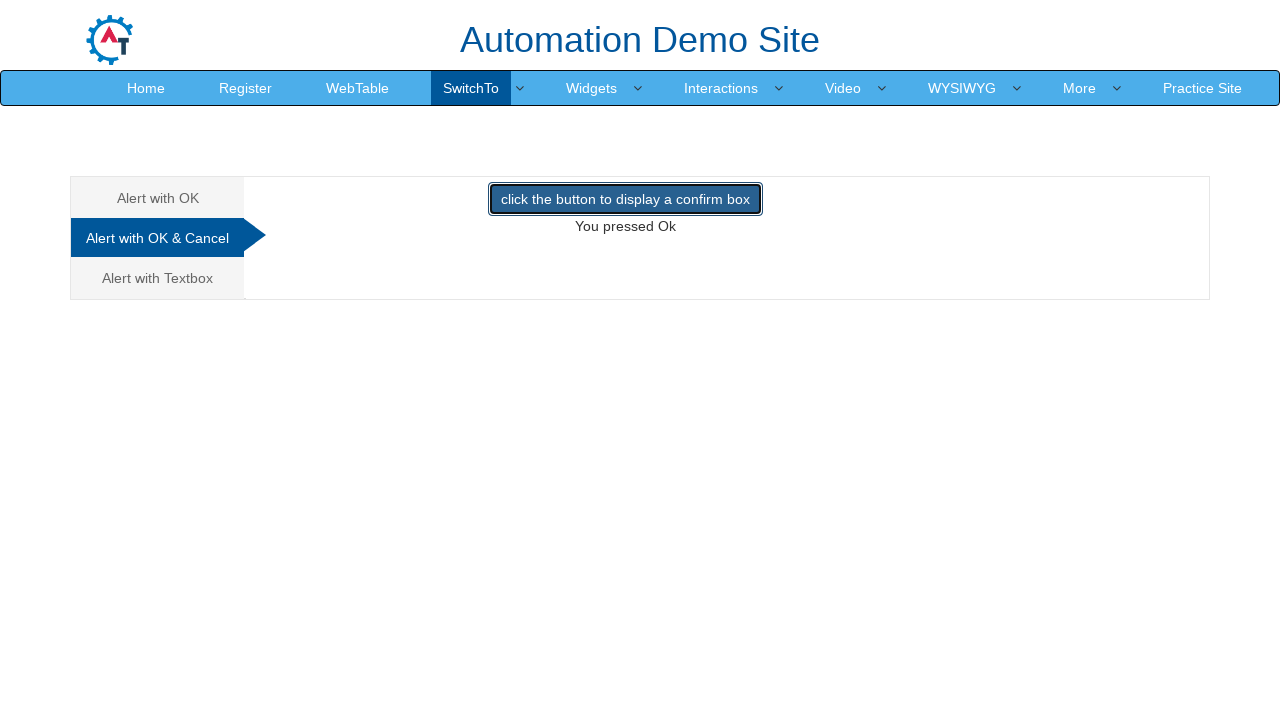

Clicked on the third alert tab for prompt dialog at (158, 278) on (//a[@class='analystic'])[3]
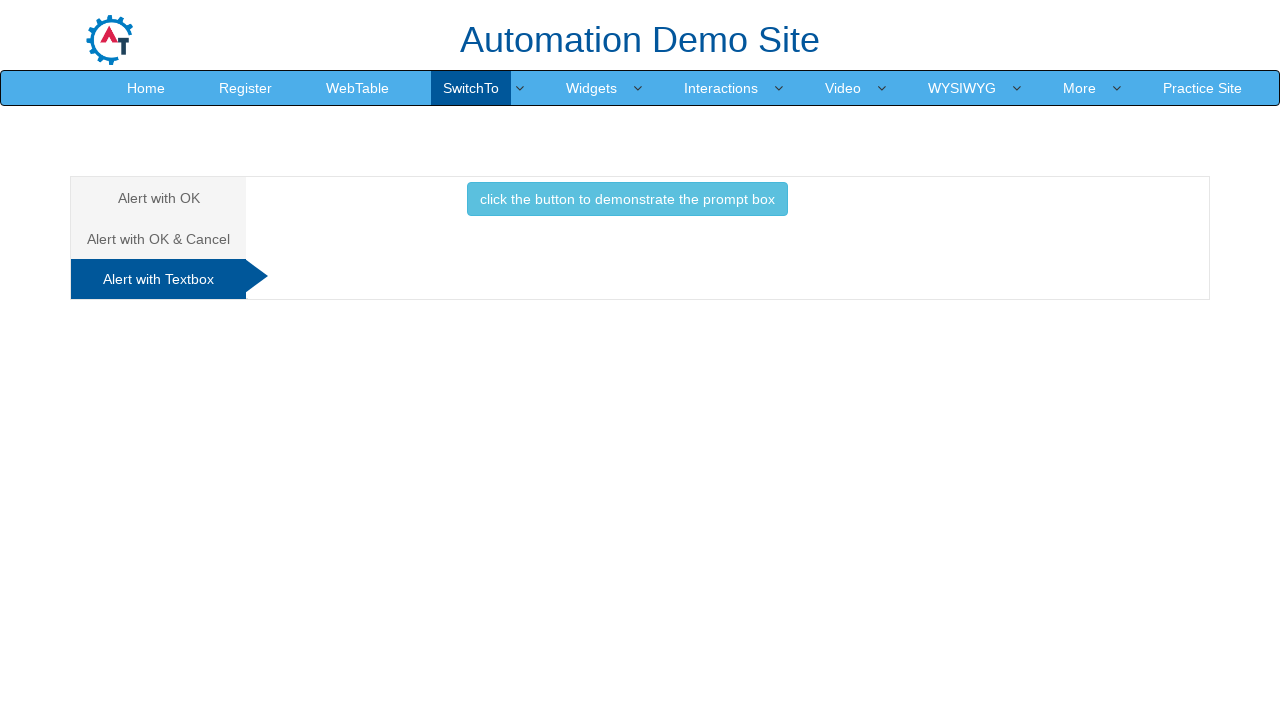

Clicked button to trigger prompt dialog at (627, 199) on xpath=//button[@onclick='promptbox()']
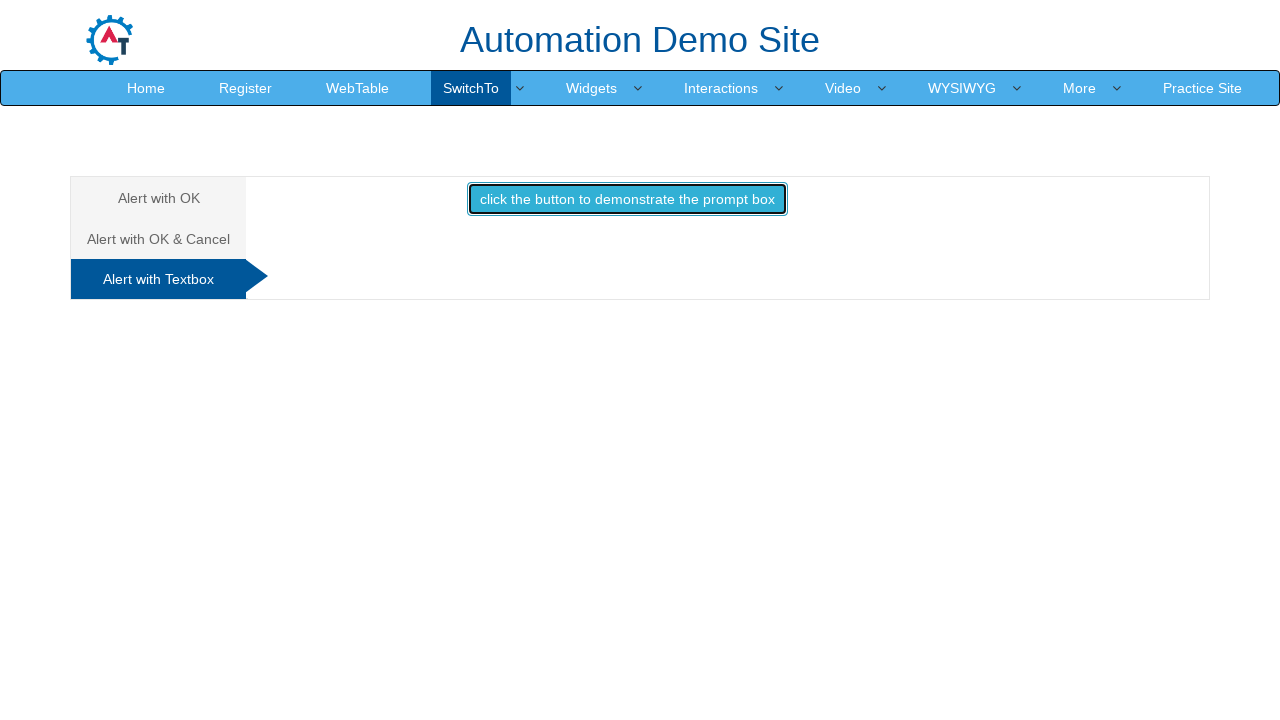

Accepted prompt dialog with text input 'Pammi'
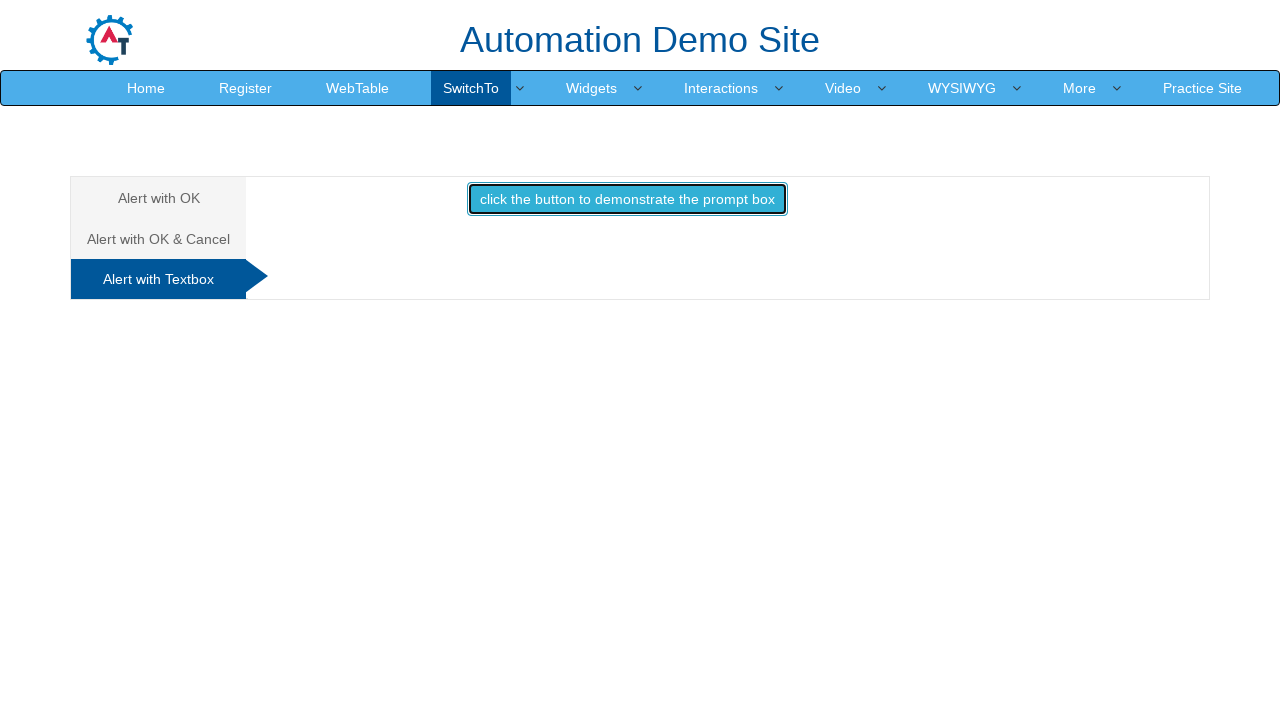

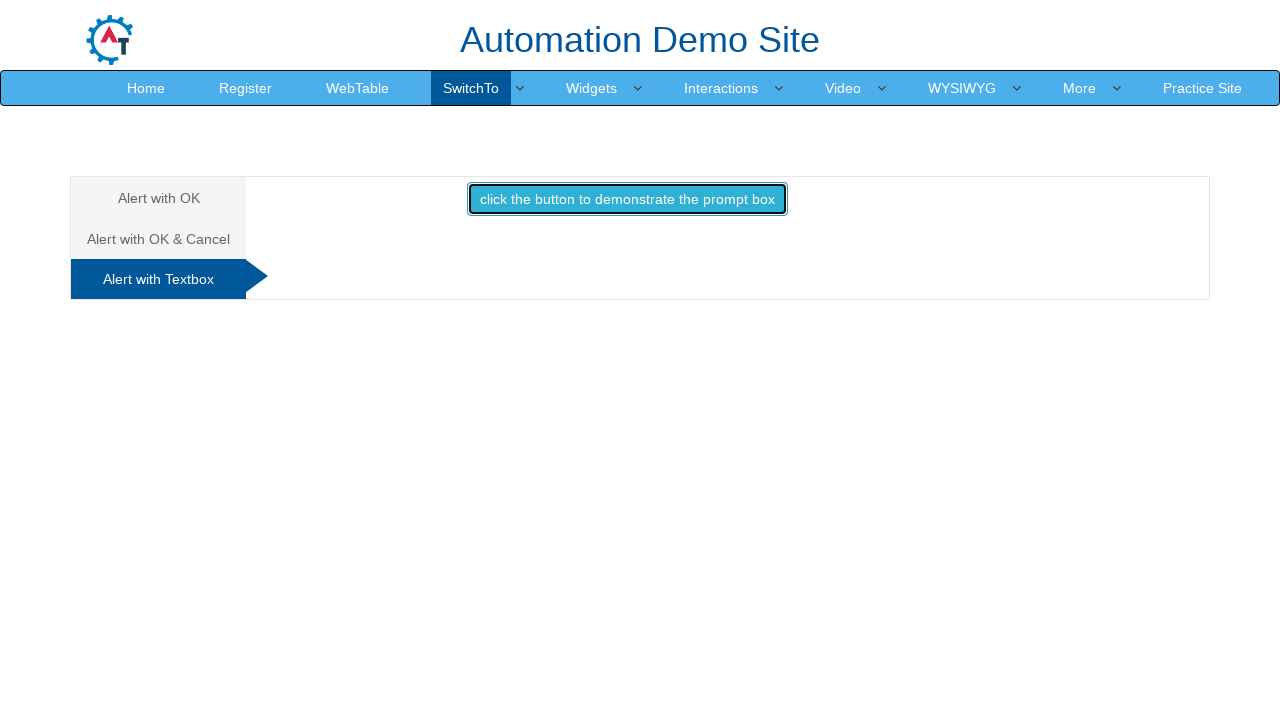